Tests that new todo items are appended to the bottom of the list by creating 3 items and verifying the count

Starting URL: https://demo.playwright.dev/todomvc

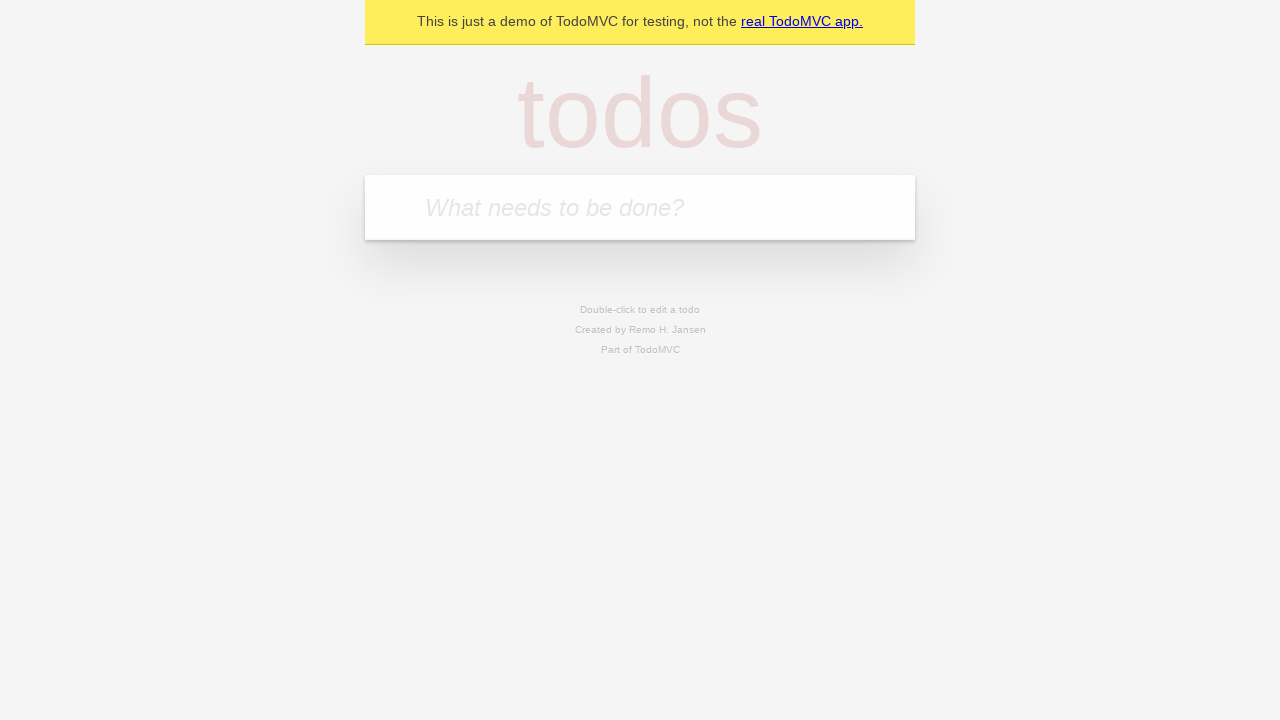

Filled todo input with 'buy some cheese' on internal:attr=[placeholder="What needs to be done?"i]
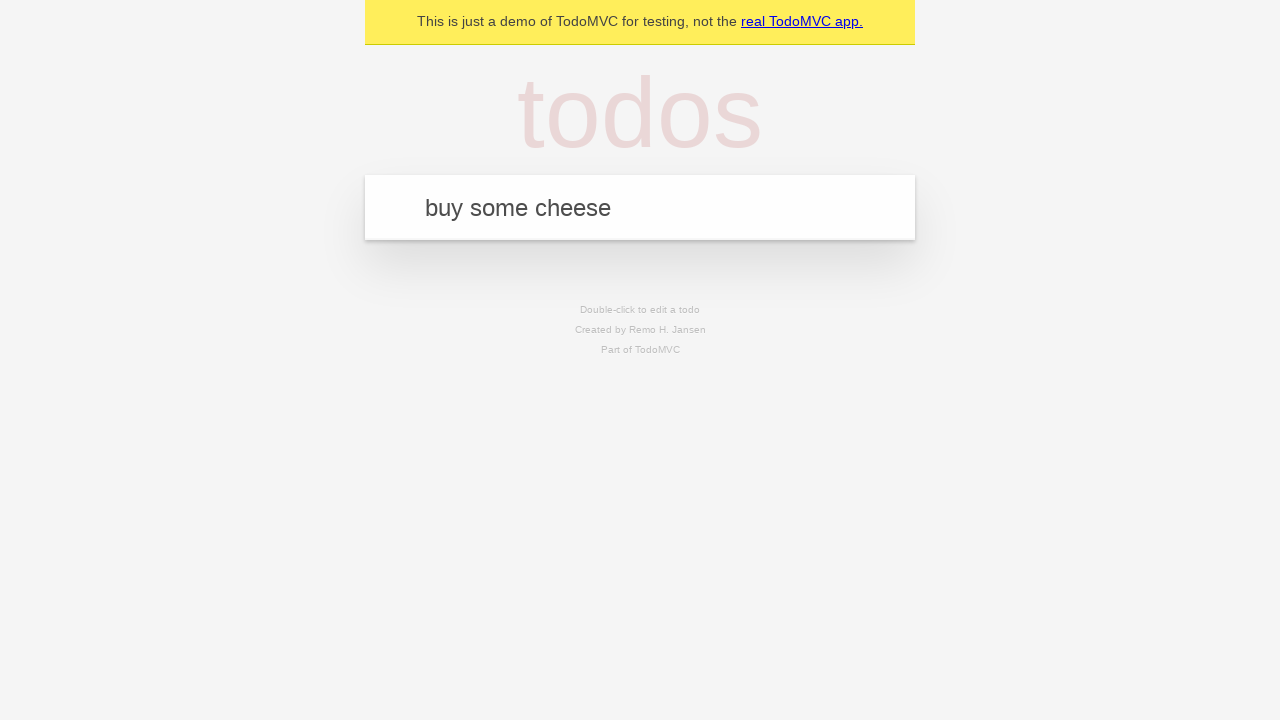

Pressed Enter to create first todo item on internal:attr=[placeholder="What needs to be done?"i]
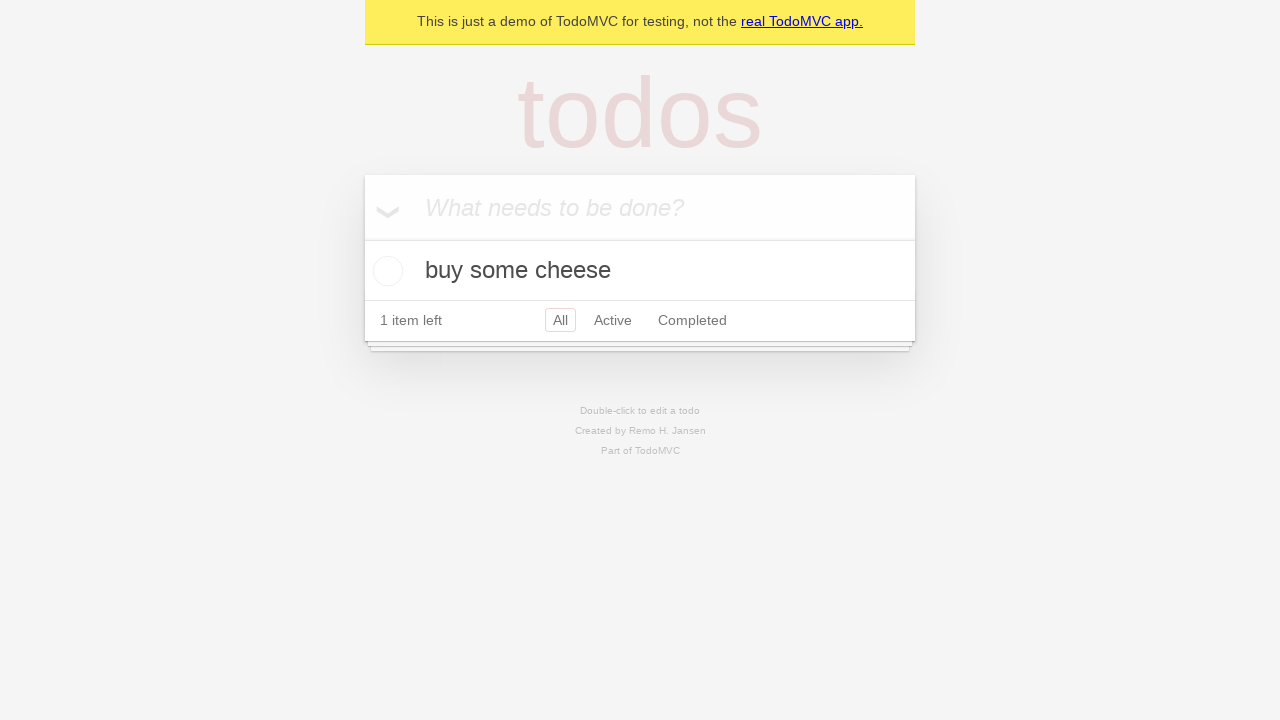

Filled todo input with 'feed the cat' on internal:attr=[placeholder="What needs to be done?"i]
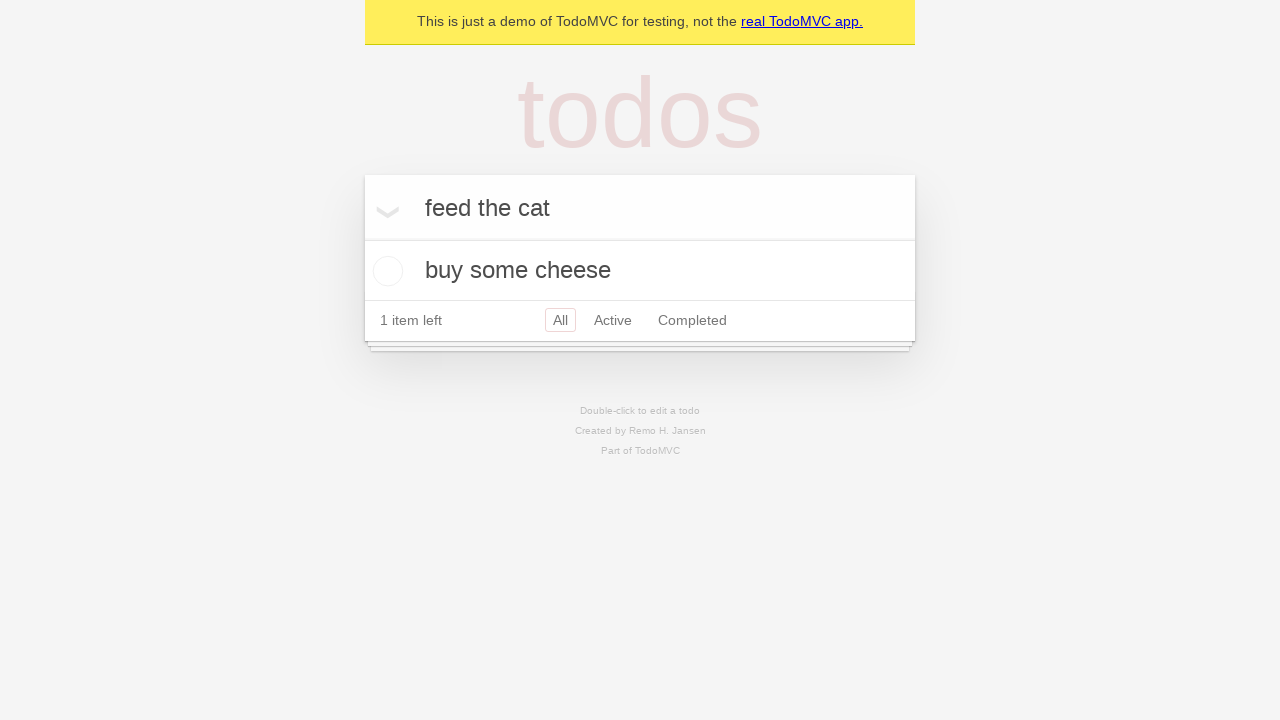

Pressed Enter to create second todo item on internal:attr=[placeholder="What needs to be done?"i]
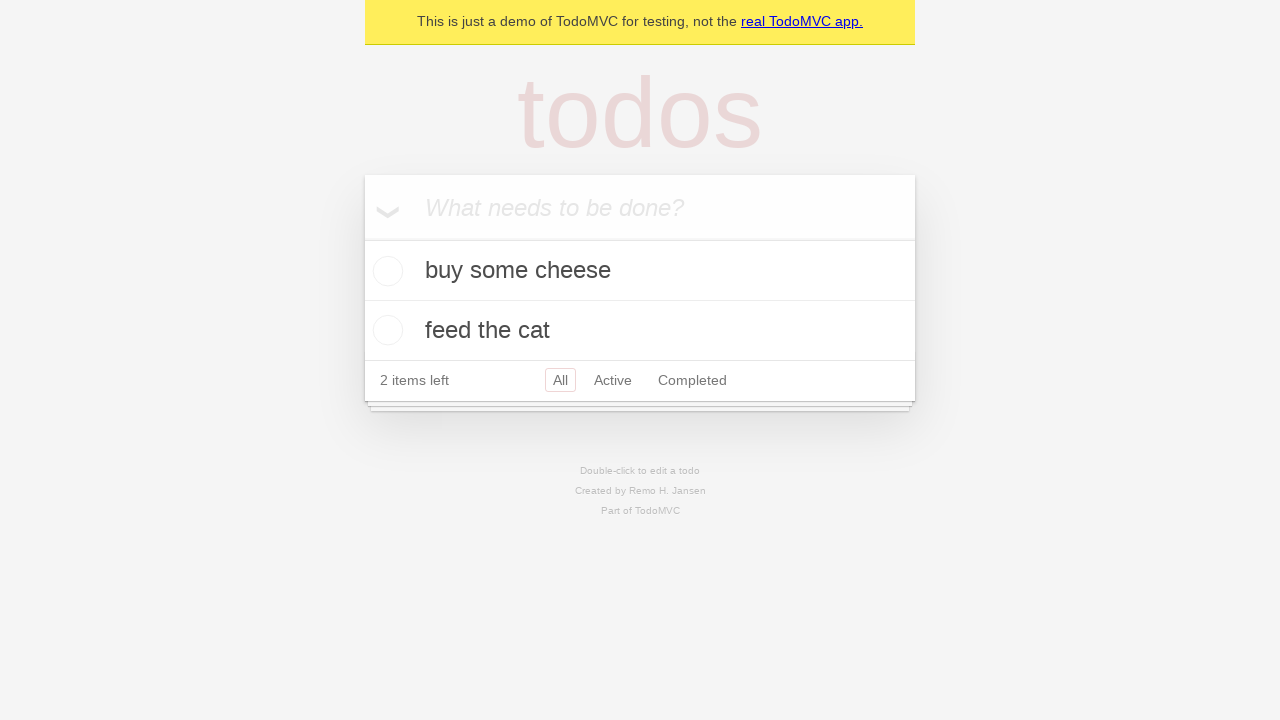

Filled todo input with 'book a doctors appointment' on internal:attr=[placeholder="What needs to be done?"i]
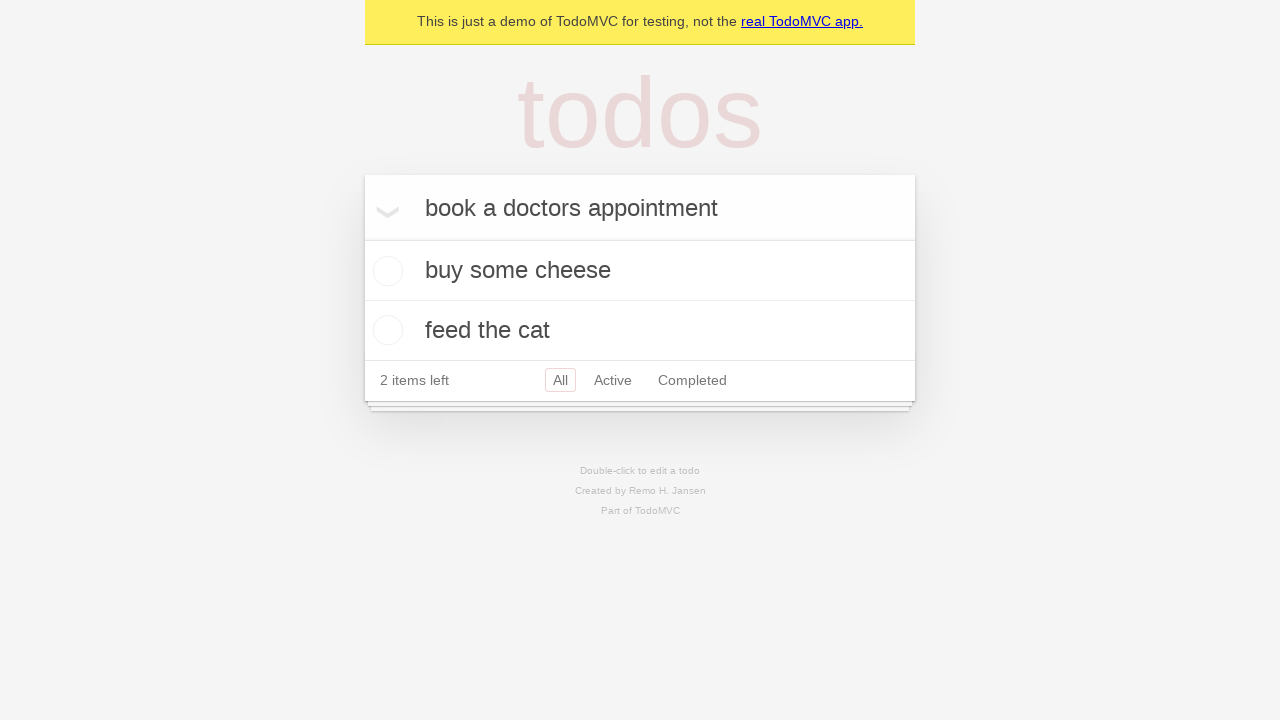

Pressed Enter to create third todo item on internal:attr=[placeholder="What needs to be done?"i]
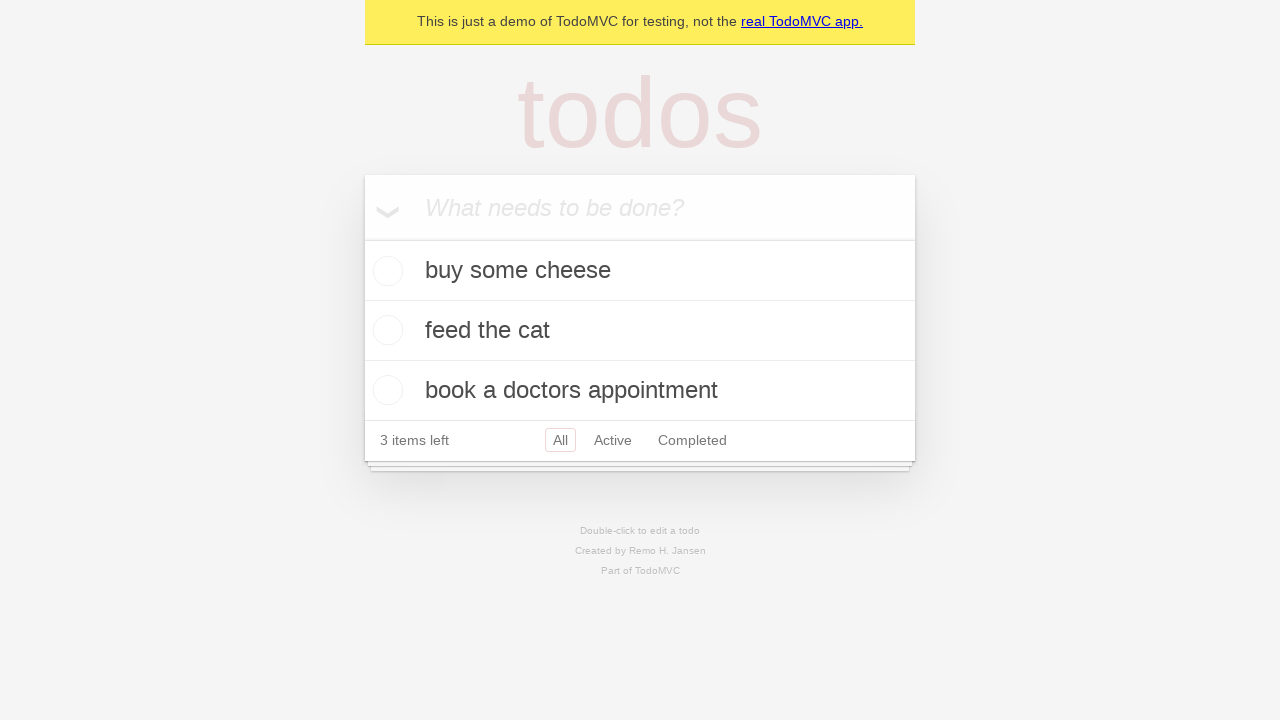

Verified all 3 todo items are visible in the list
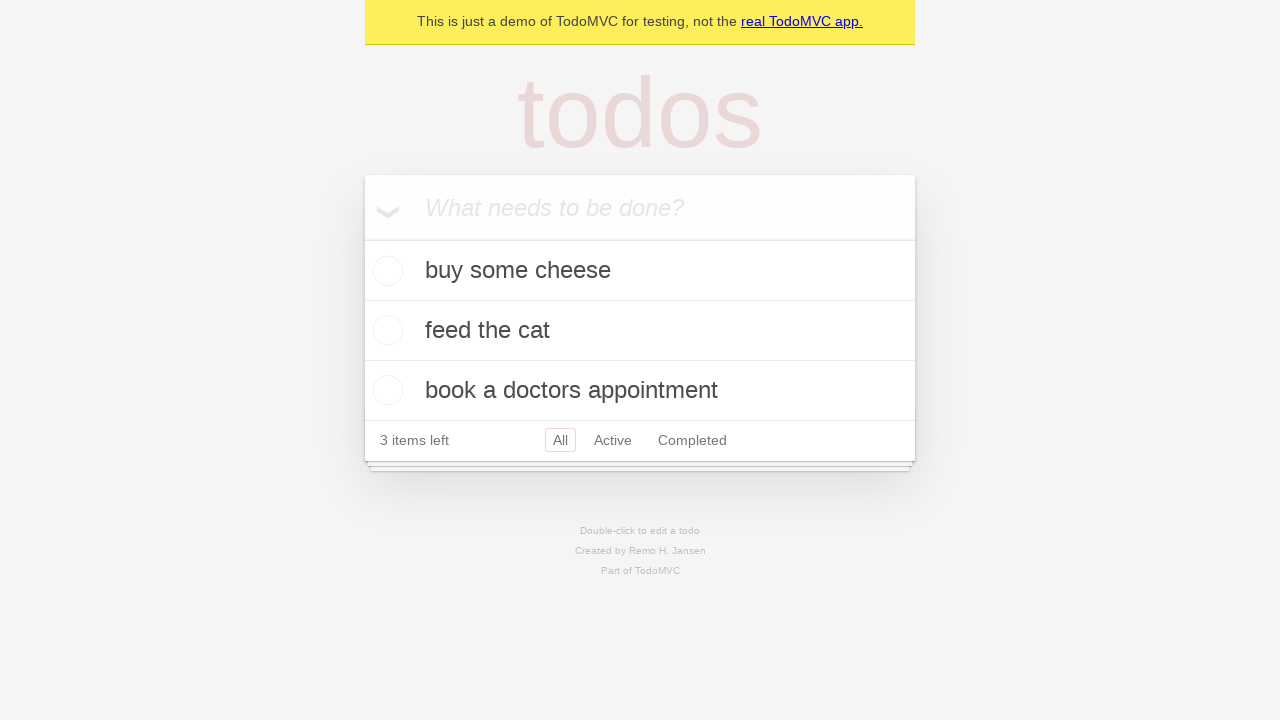

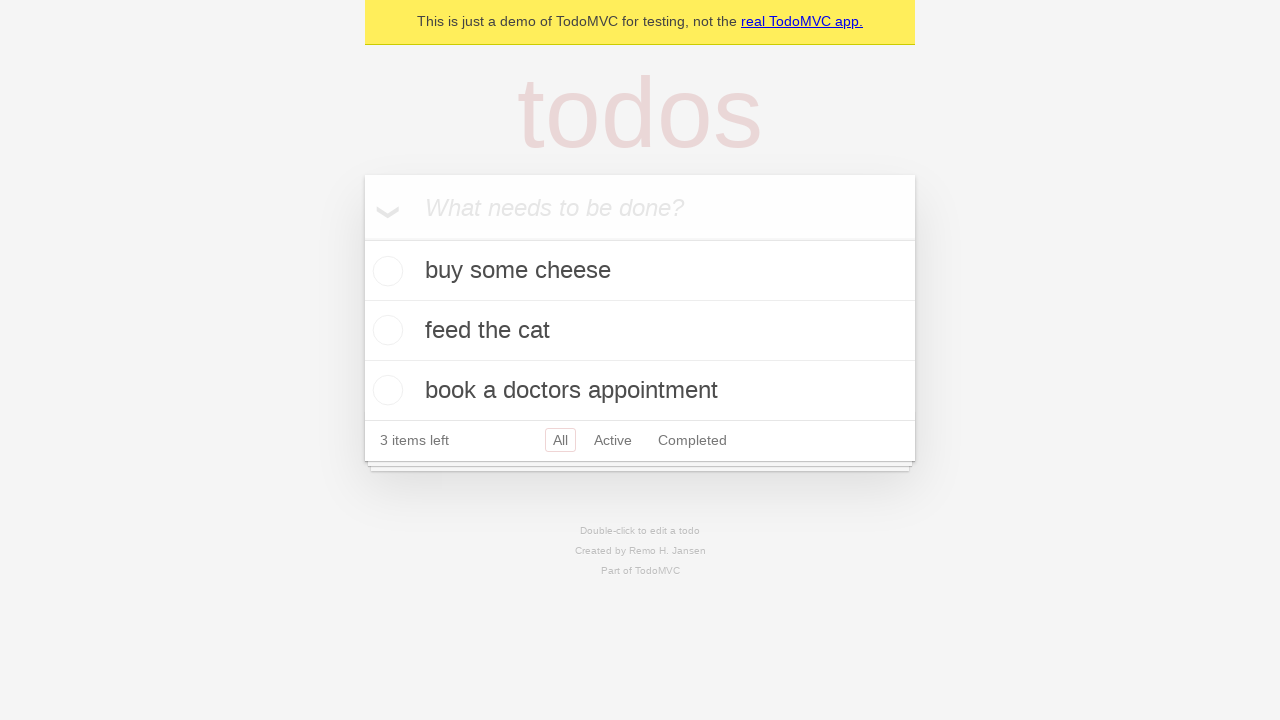